Tests clearing the complete state of all items by checking and unchecking the toggle all checkbox

Starting URL: https://demo.playwright.dev/todomvc

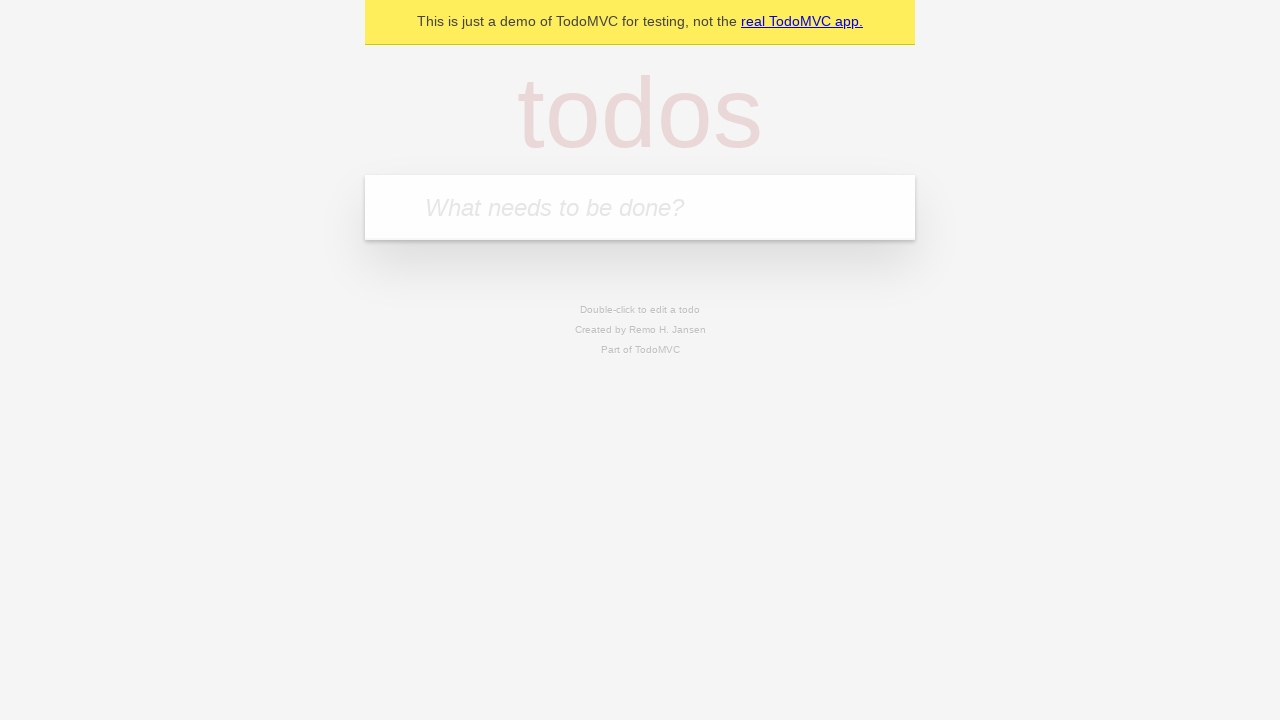

Filled todo input with 'buy some cheese' on internal:attr=[placeholder="What needs to be done?"i]
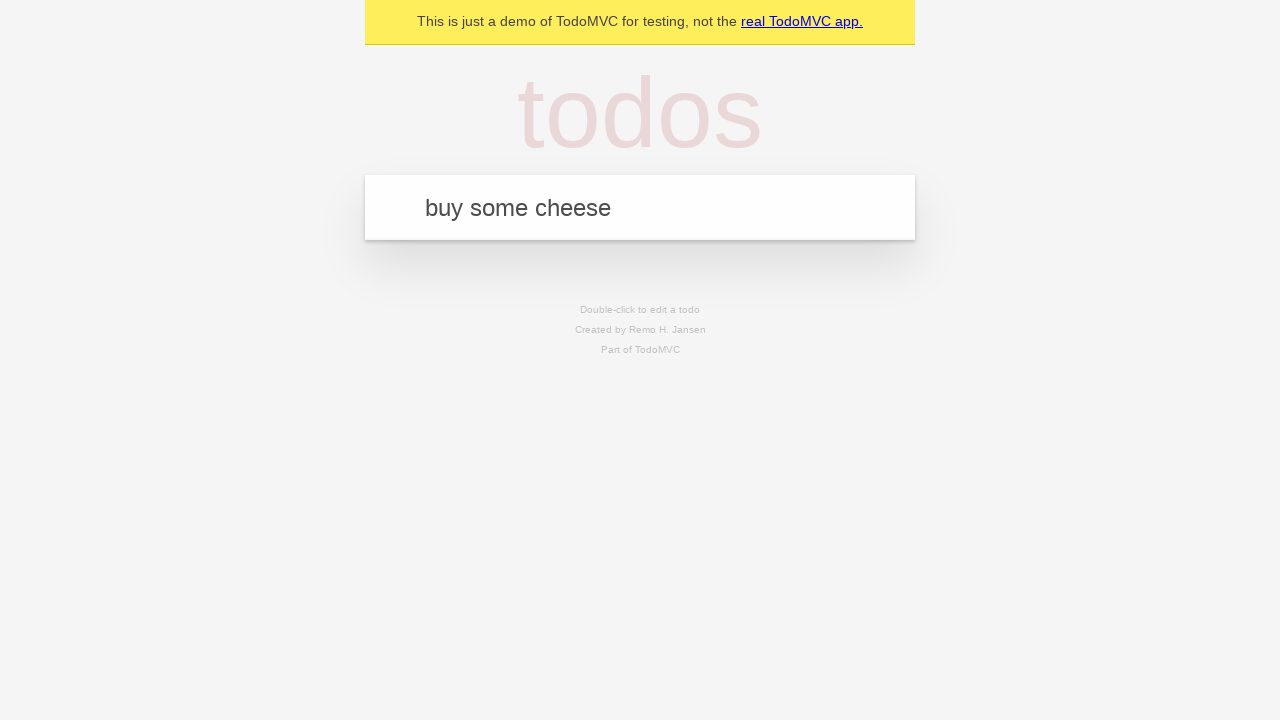

Pressed Enter to add first todo on internal:attr=[placeholder="What needs to be done?"i]
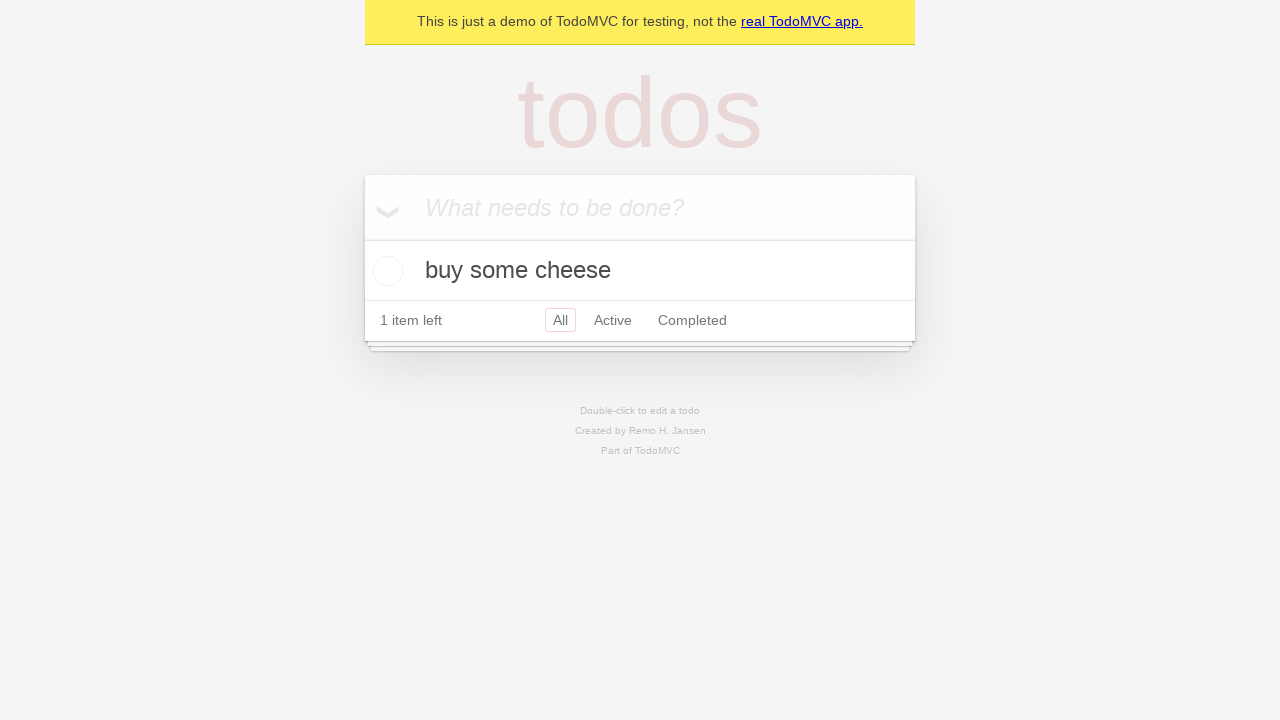

Filled todo input with 'feed the cat' on internal:attr=[placeholder="What needs to be done?"i]
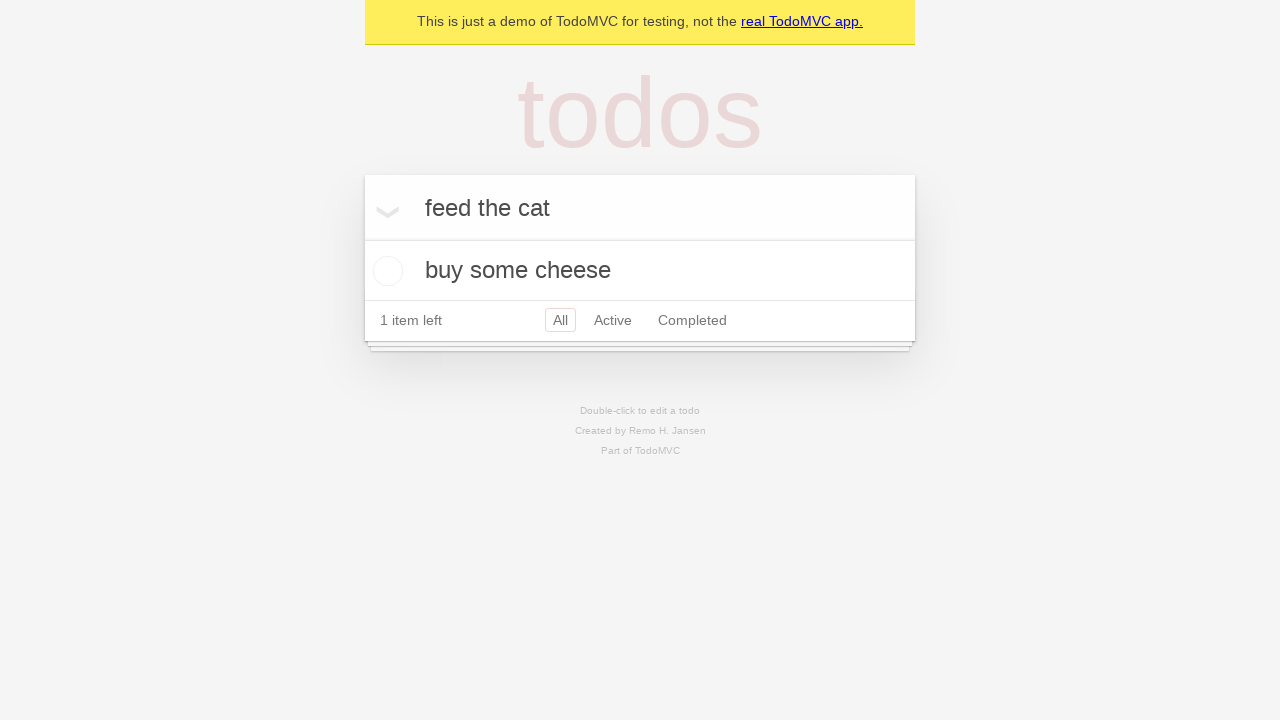

Pressed Enter to add second todo on internal:attr=[placeholder="What needs to be done?"i]
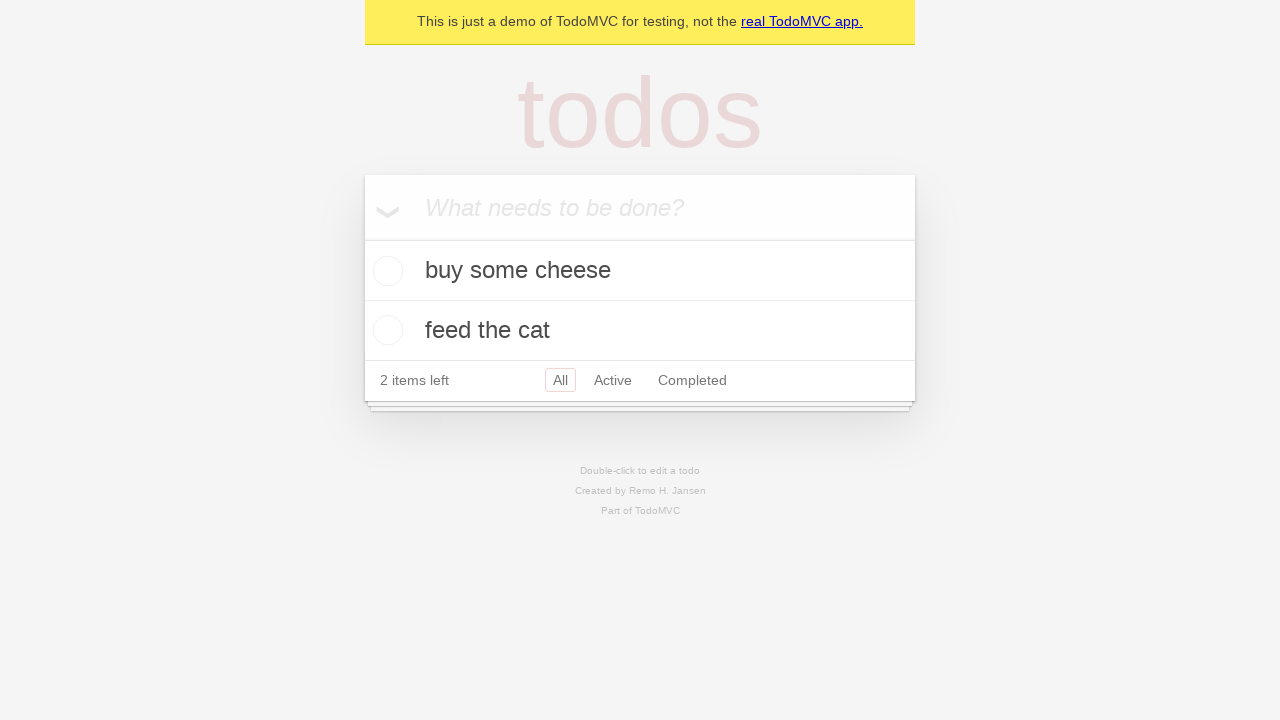

Filled todo input with 'book a doctors appointment' on internal:attr=[placeholder="What needs to be done?"i]
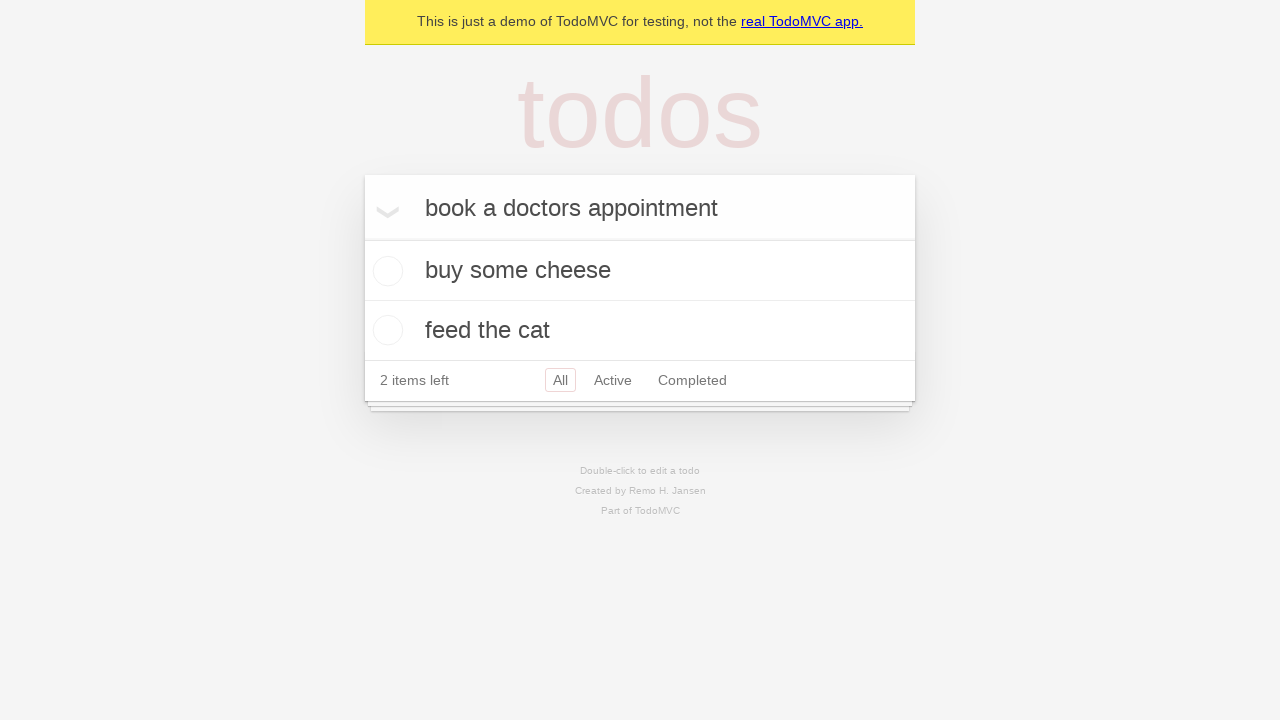

Pressed Enter to add third todo on internal:attr=[placeholder="What needs to be done?"i]
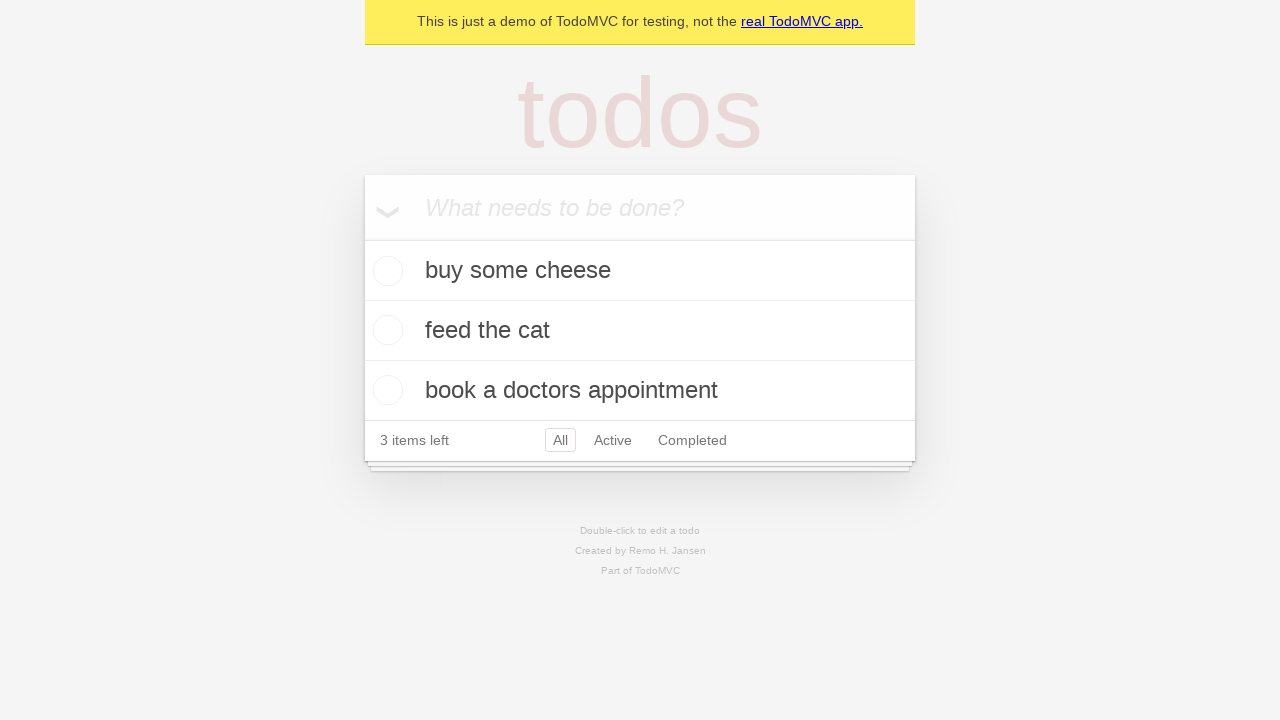

Waited for third todo to load
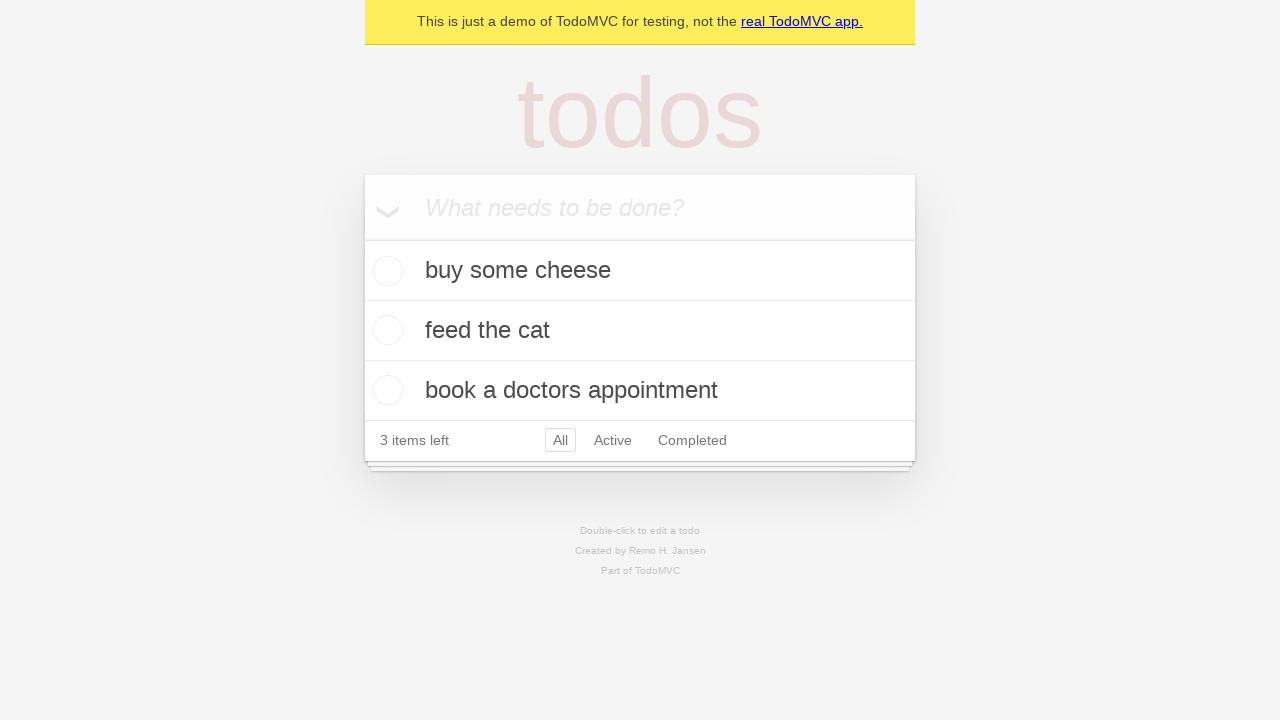

Clicked toggle all checkbox to mark all todos as complete at (362, 238) on internal:label="Mark all as complete"i
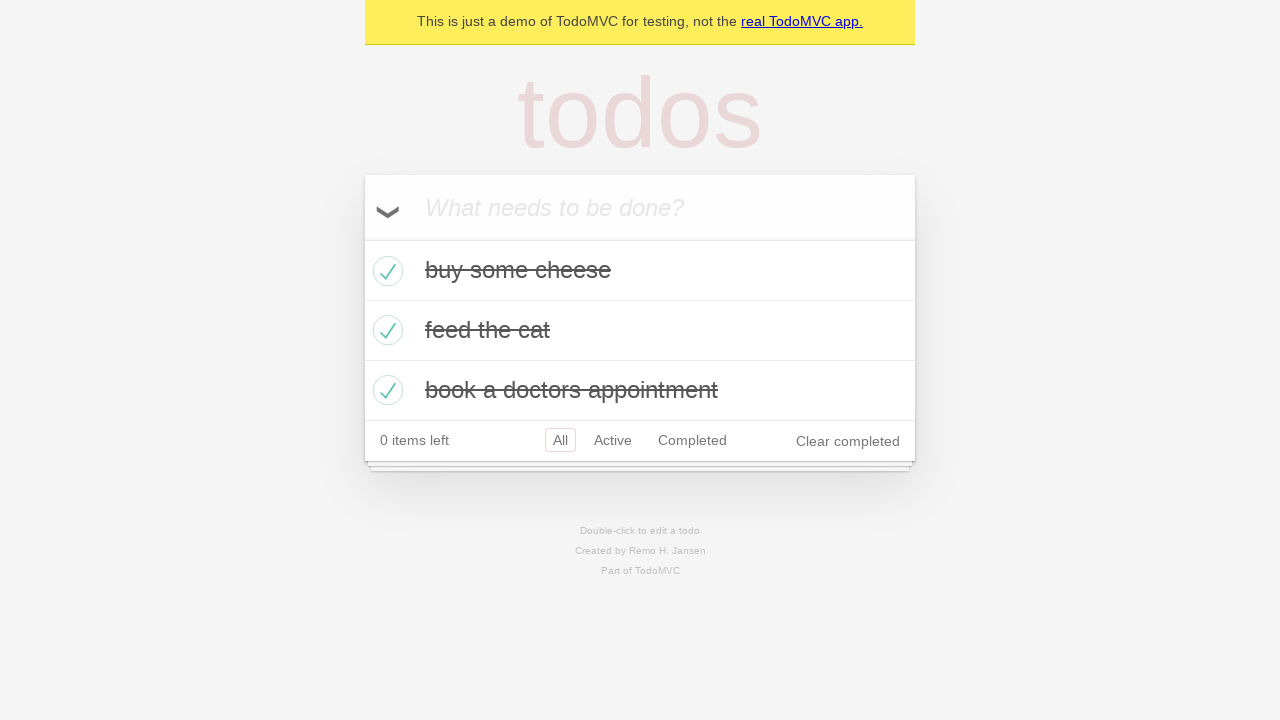

Clicked toggle all checkbox to clear complete state of all todos at (362, 238) on internal:label="Mark all as complete"i
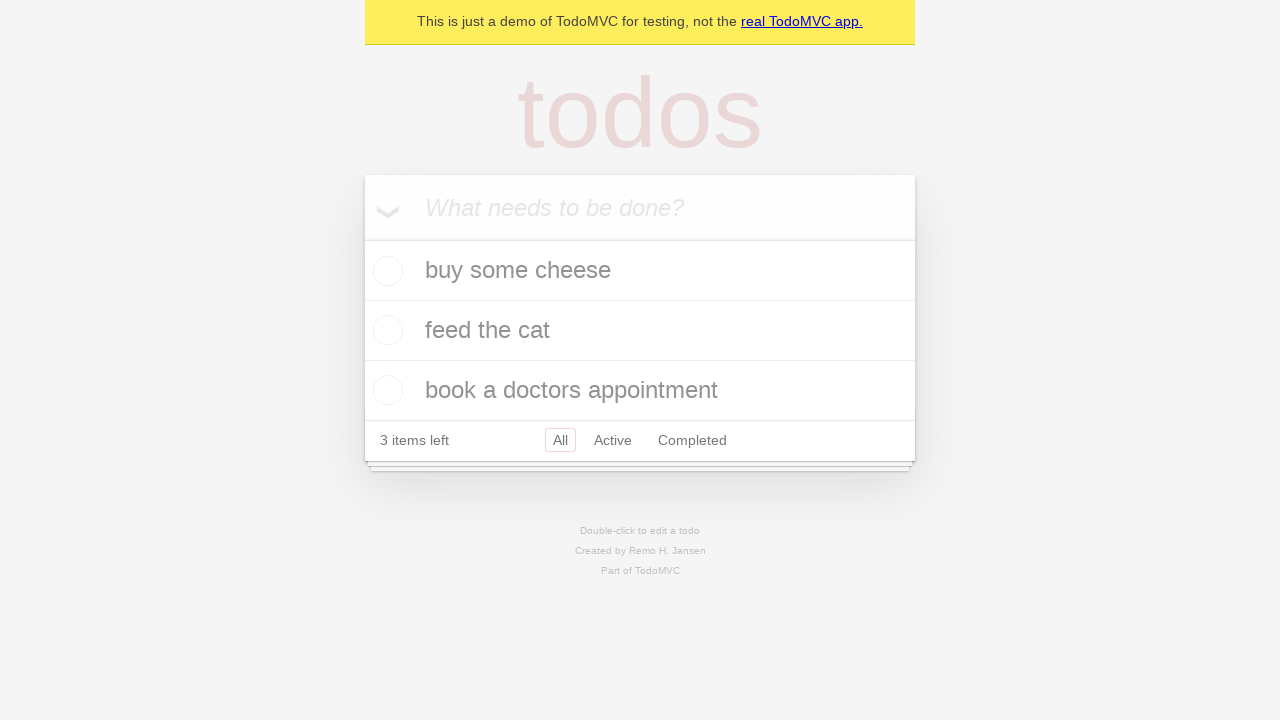

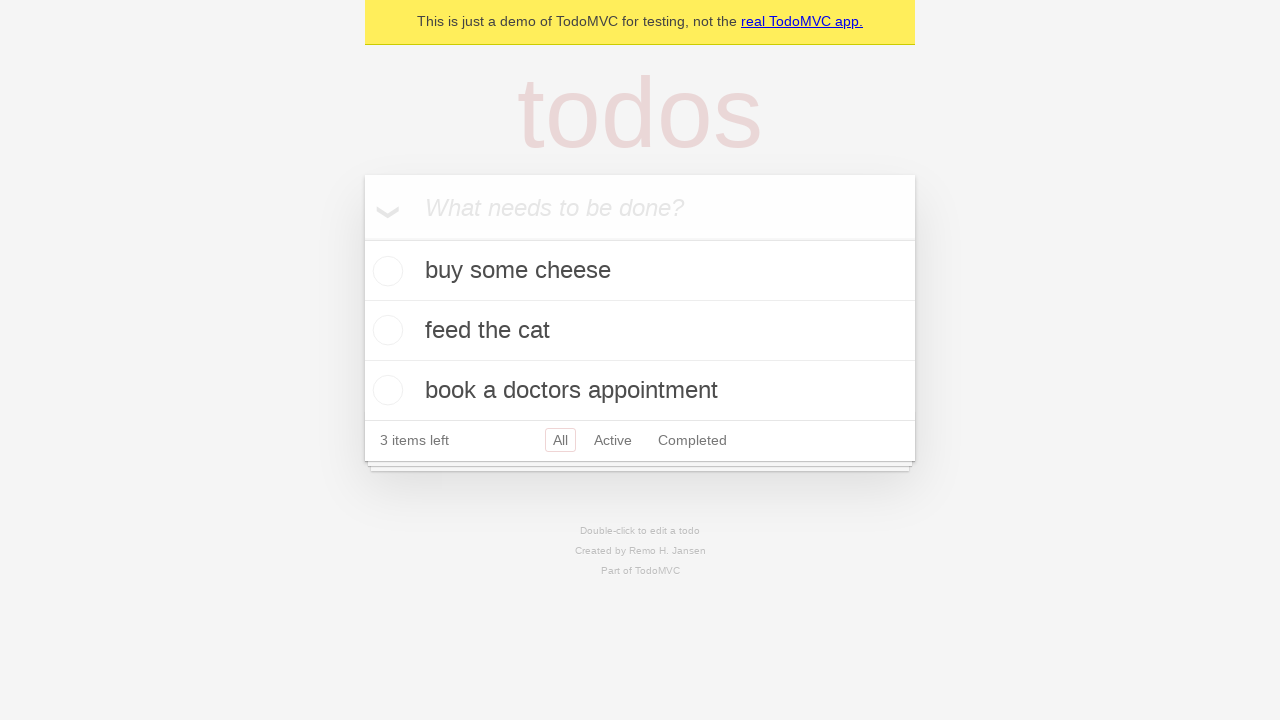